Tests interaction with dynamically generated DOM elements including buttons with changing IDs and table action links

Starting URL: https://the-internet.herokuapp.com/challenging_dom

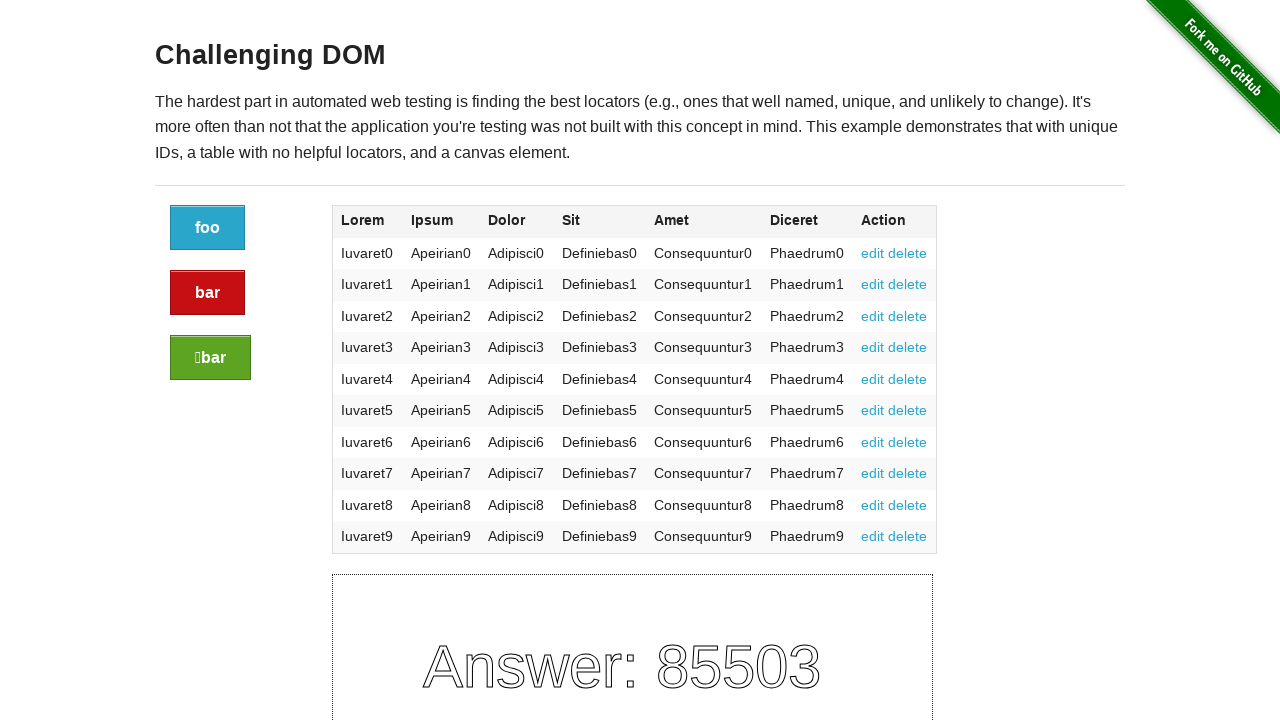

Waited for button container to load
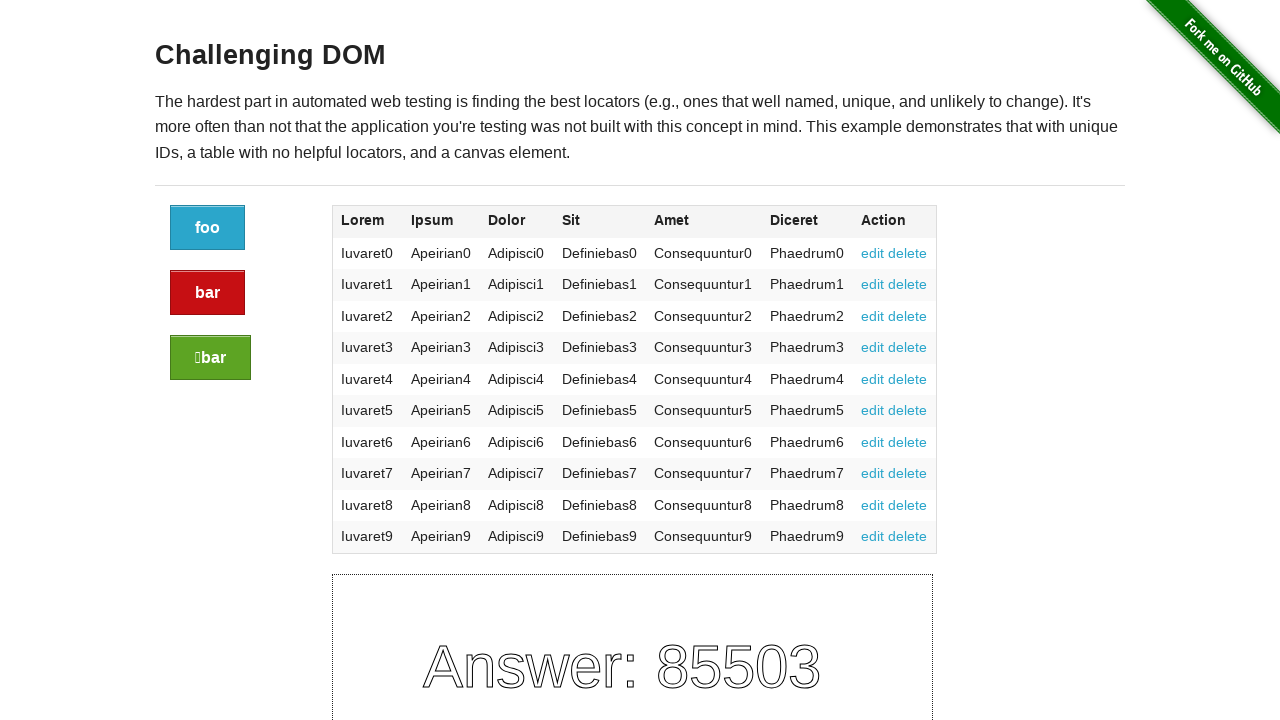

Clicked the first blue button with dynamic ID at (208, 228) on .large-2.columns a.button:nth-child(1)
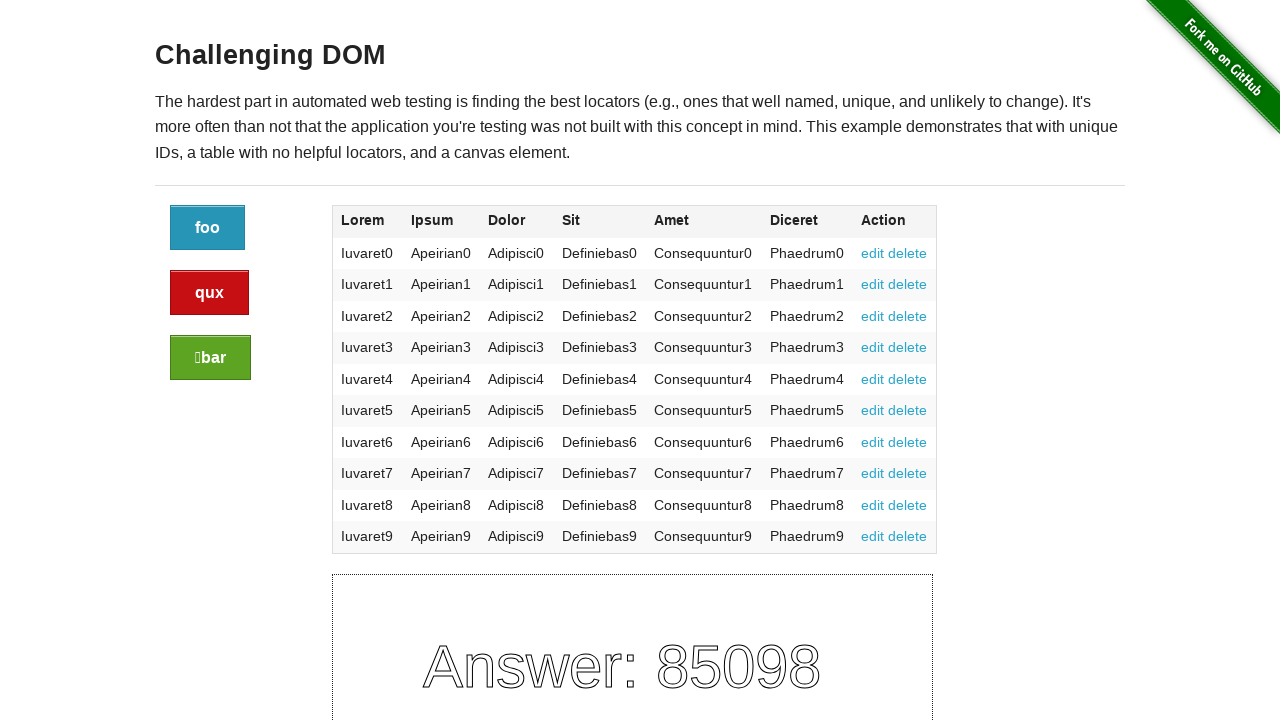

Clicked the red alert button with dynamic ID at (210, 293) on .large-2.columns a.button.alert
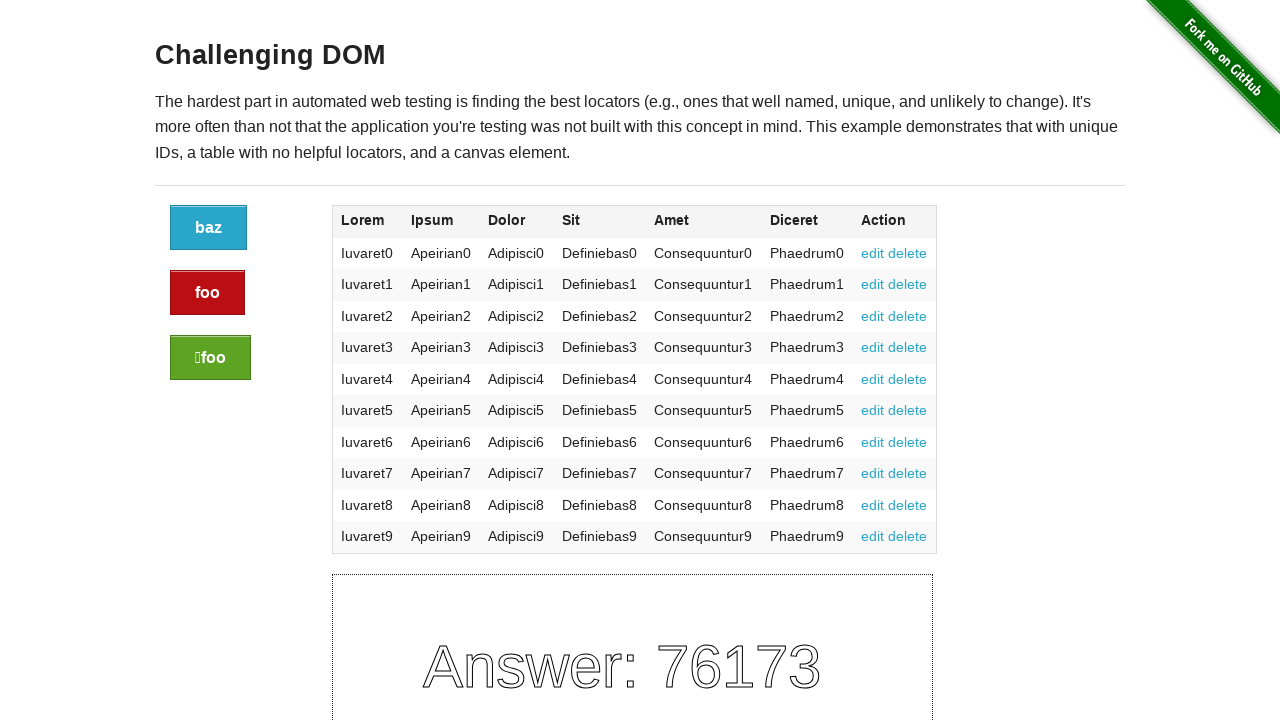

Clicked the green success button with dynamic ID at (210, 358) on .large-2.columns a.button.success
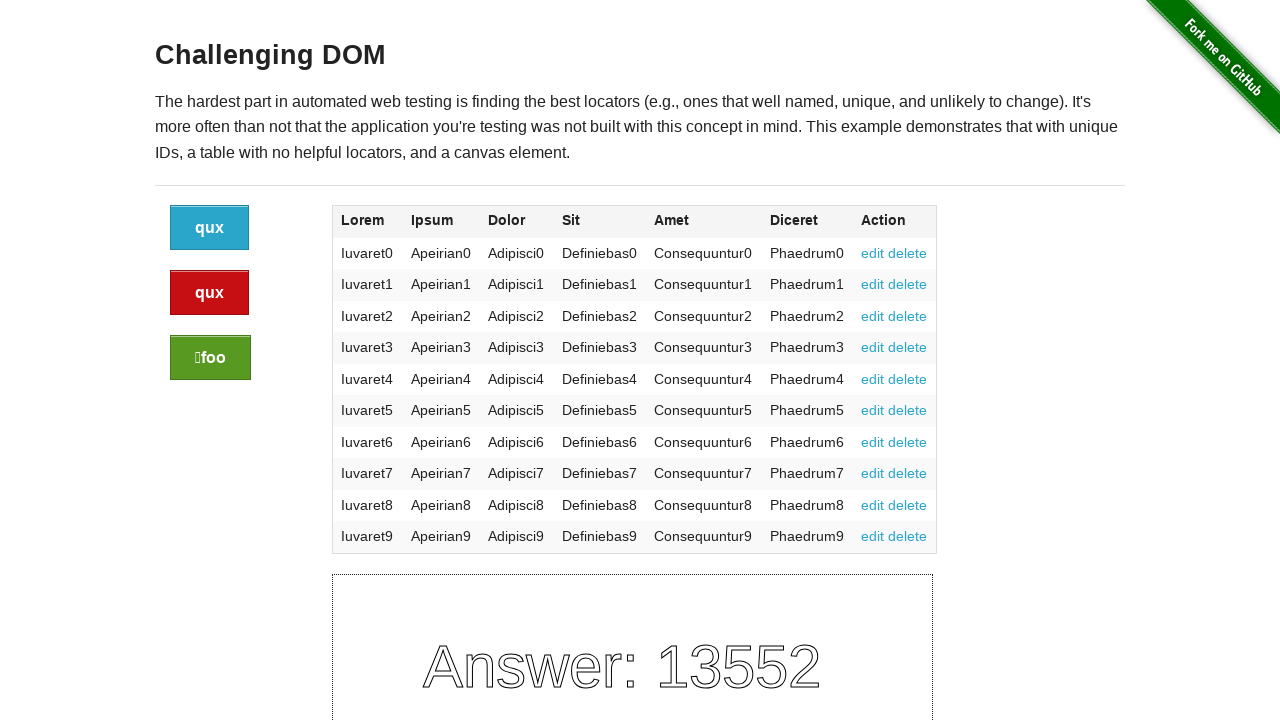

Clicked the edit link in the first table row at (873, 253) on table tbody tr:first-child td:last-child a:first-child
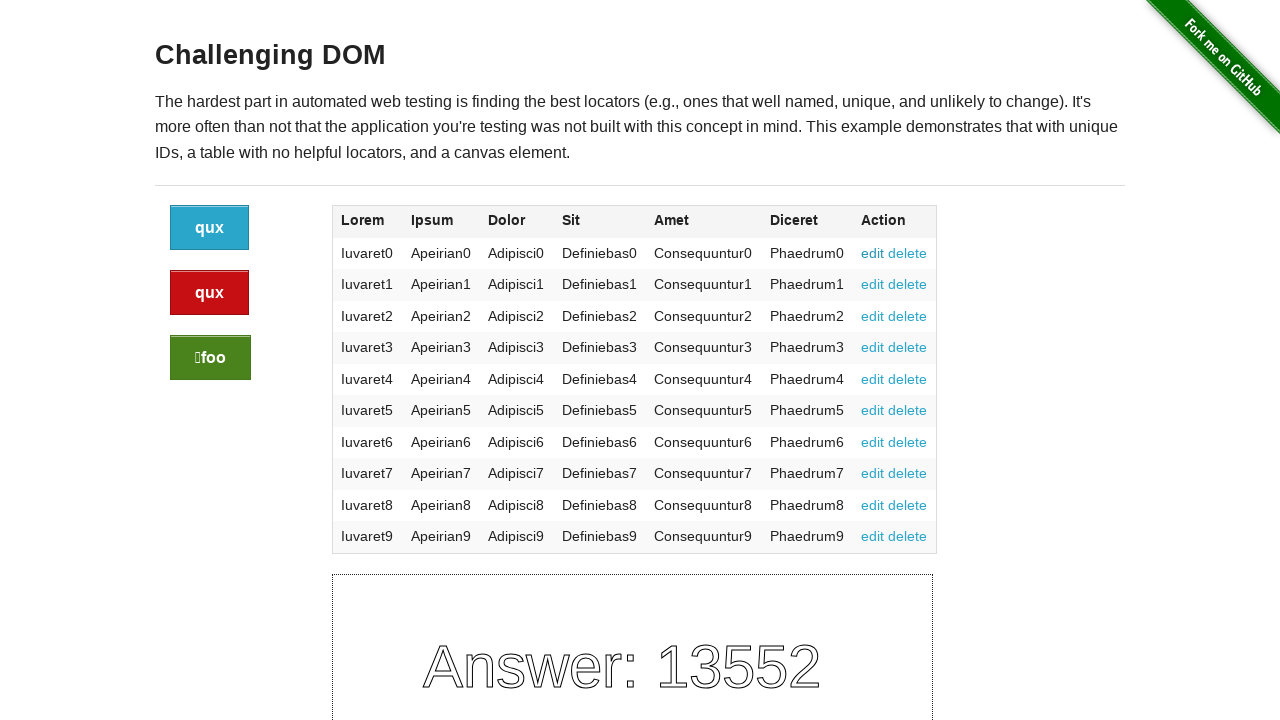

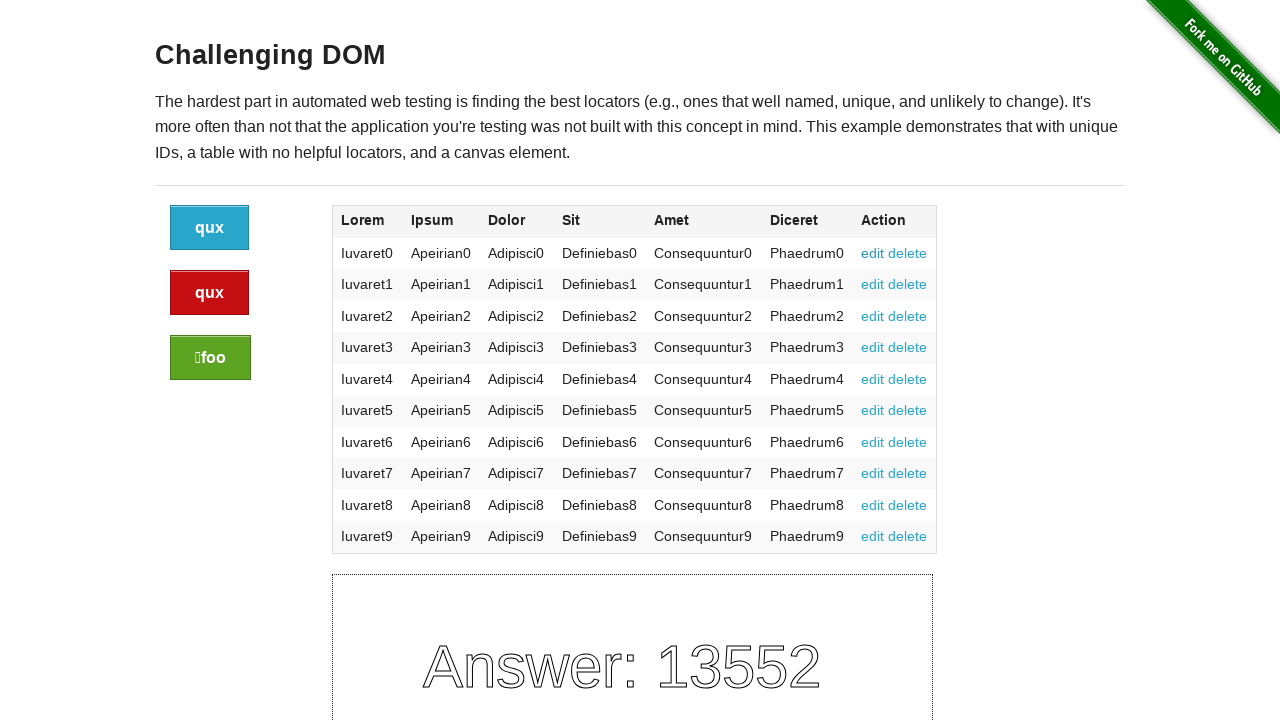